Tests un-marking items as complete by unchecking the checkbox

Starting URL: https://demo.playwright.dev/todomvc

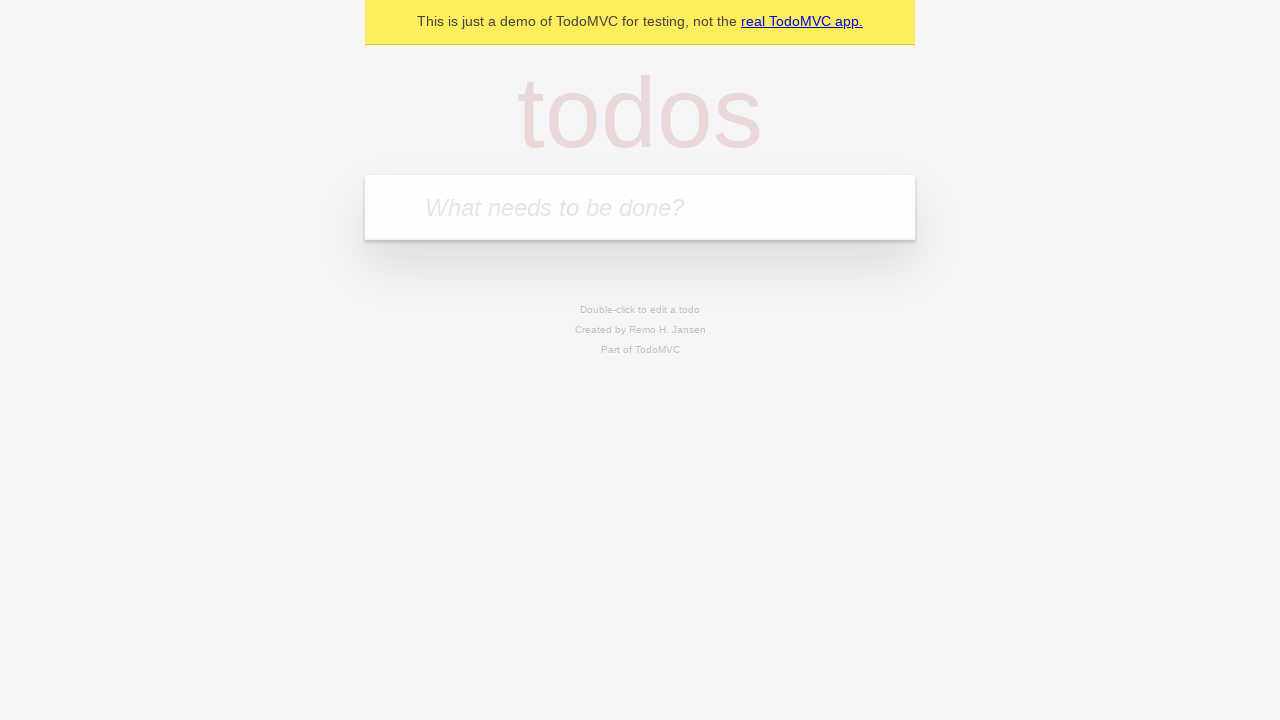

Filled todo input with 'buy some cheese' on internal:attr=[placeholder="What needs to be done?"i]
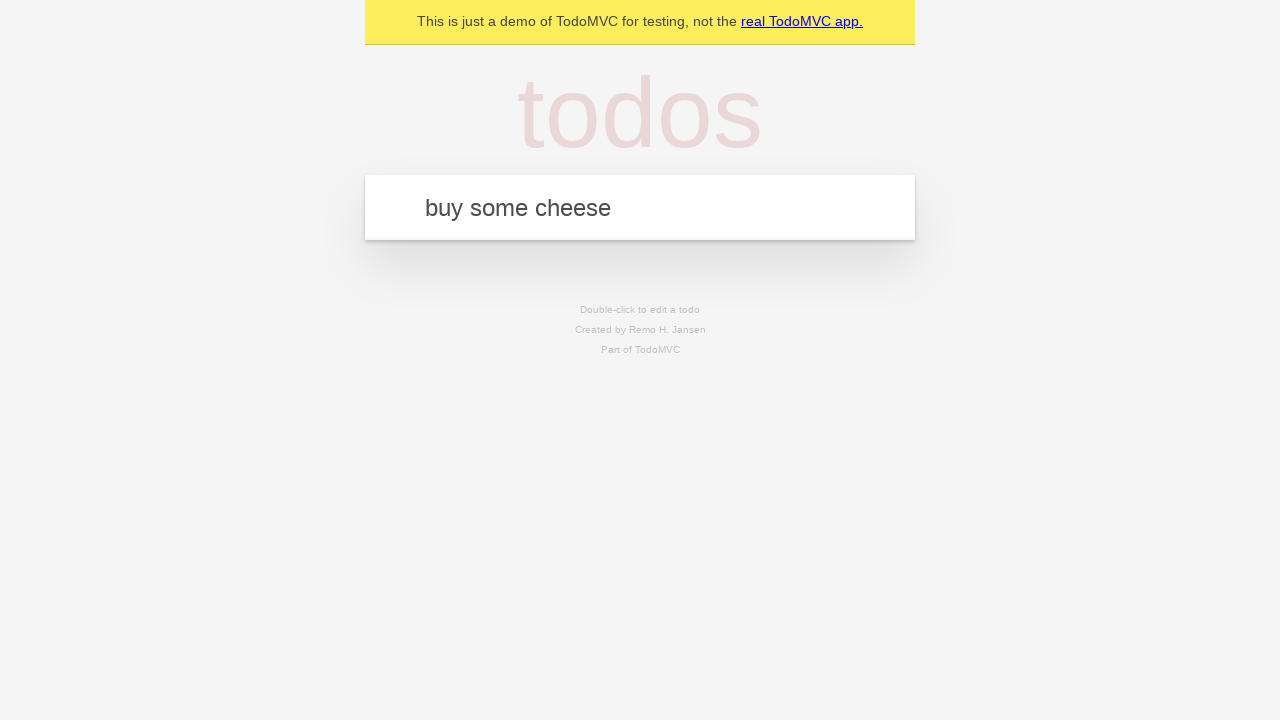

Pressed Enter to create todo item 'buy some cheese' on internal:attr=[placeholder="What needs to be done?"i]
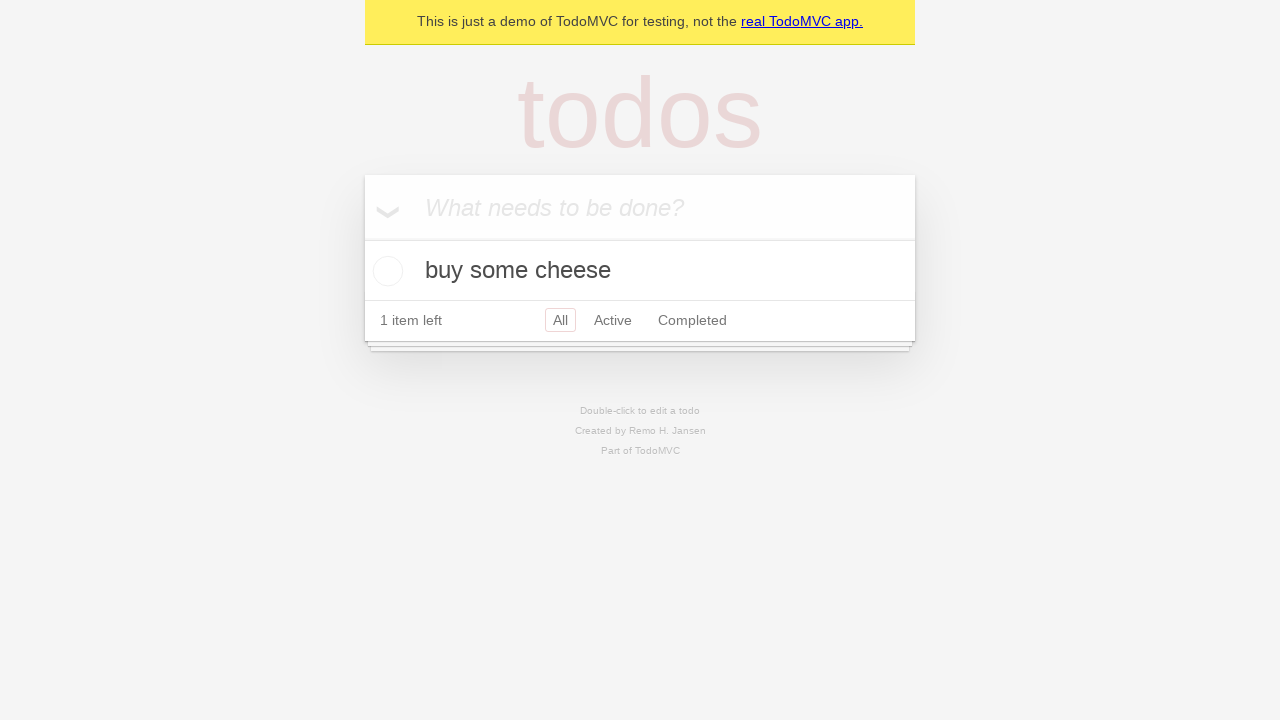

Filled todo input with 'feed the cat' on internal:attr=[placeholder="What needs to be done?"i]
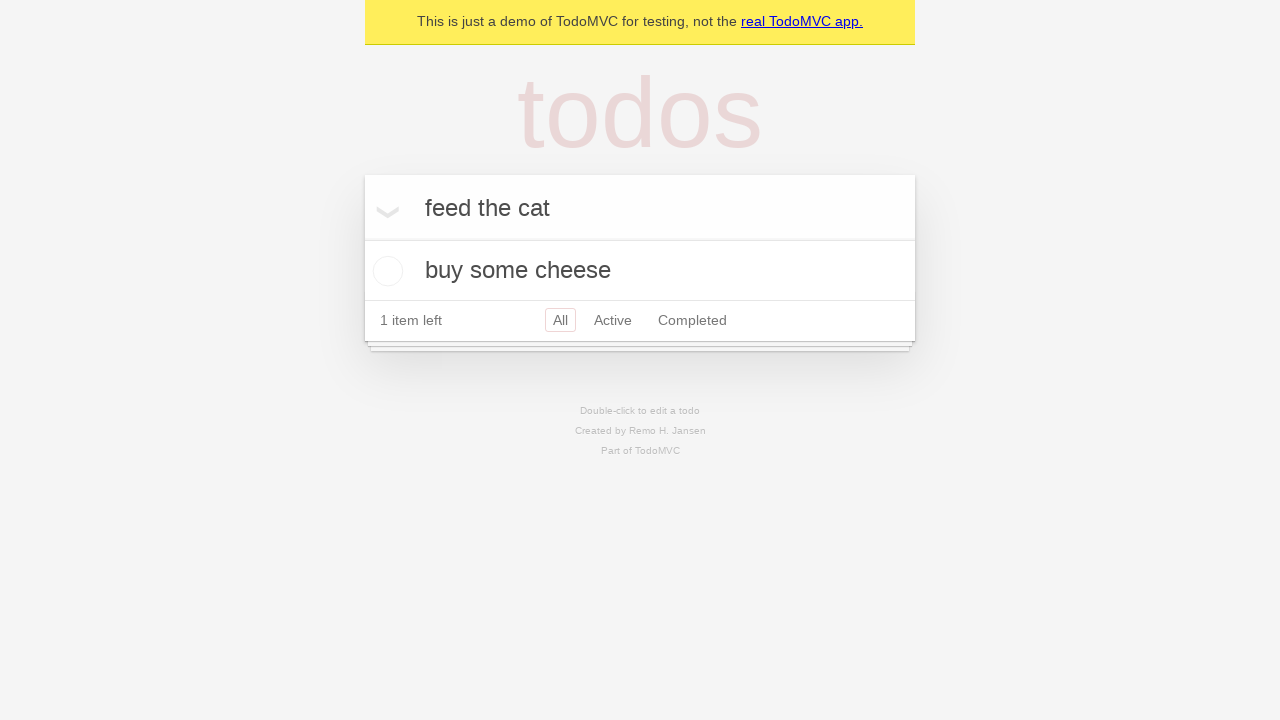

Pressed Enter to create todo item 'feed the cat' on internal:attr=[placeholder="What needs to be done?"i]
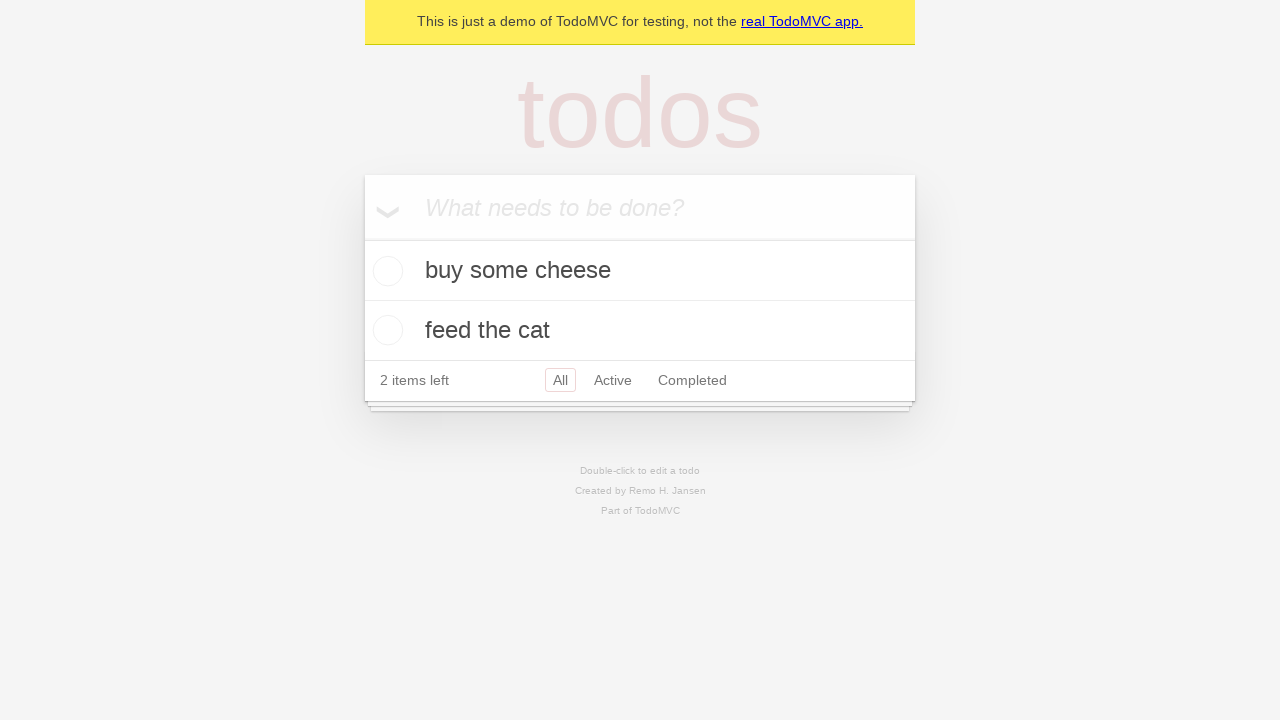

Located first todo item
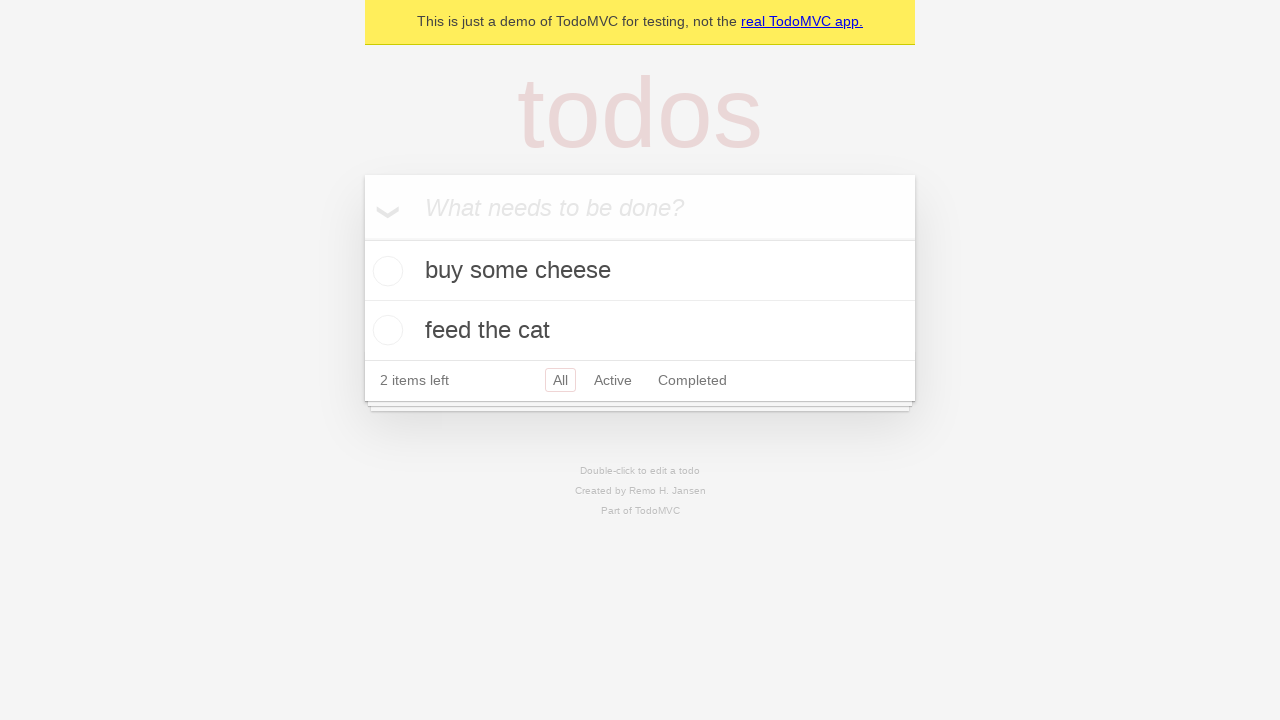

Located checkbox for first todo item
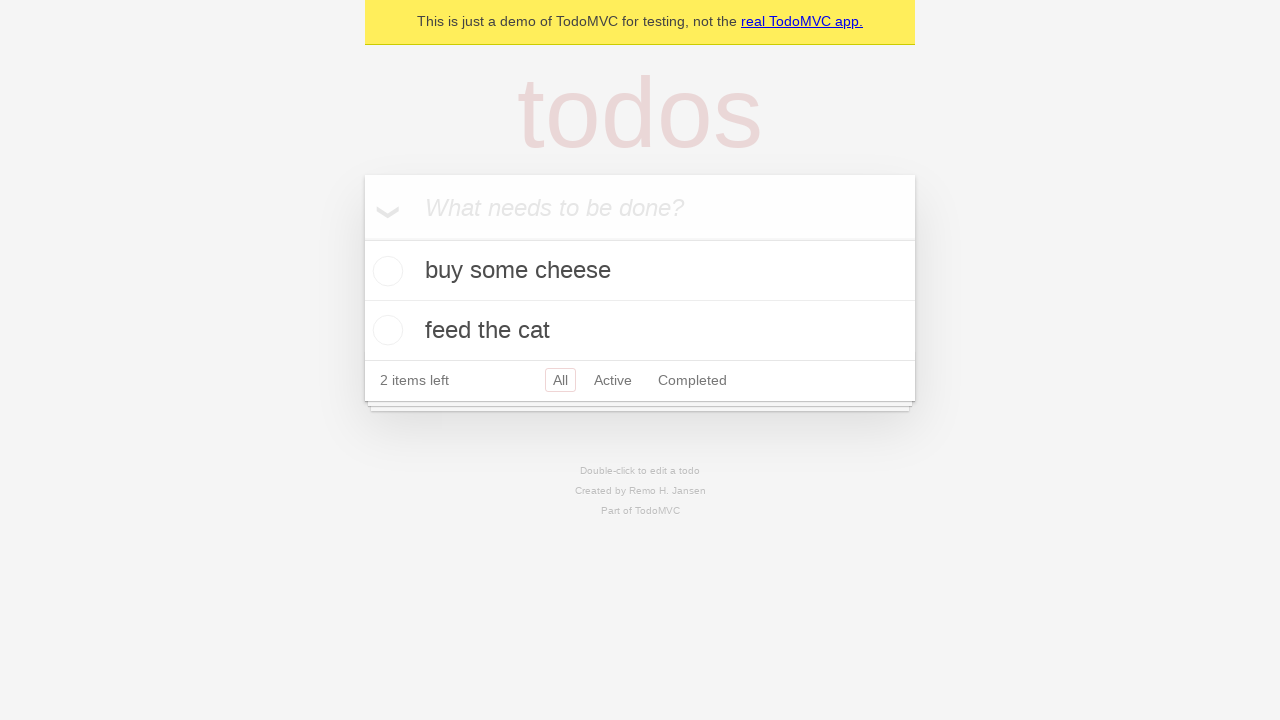

Checked the first todo item as complete at (385, 271) on internal:testid=[data-testid="todo-item"s] >> nth=0 >> internal:role=checkbox
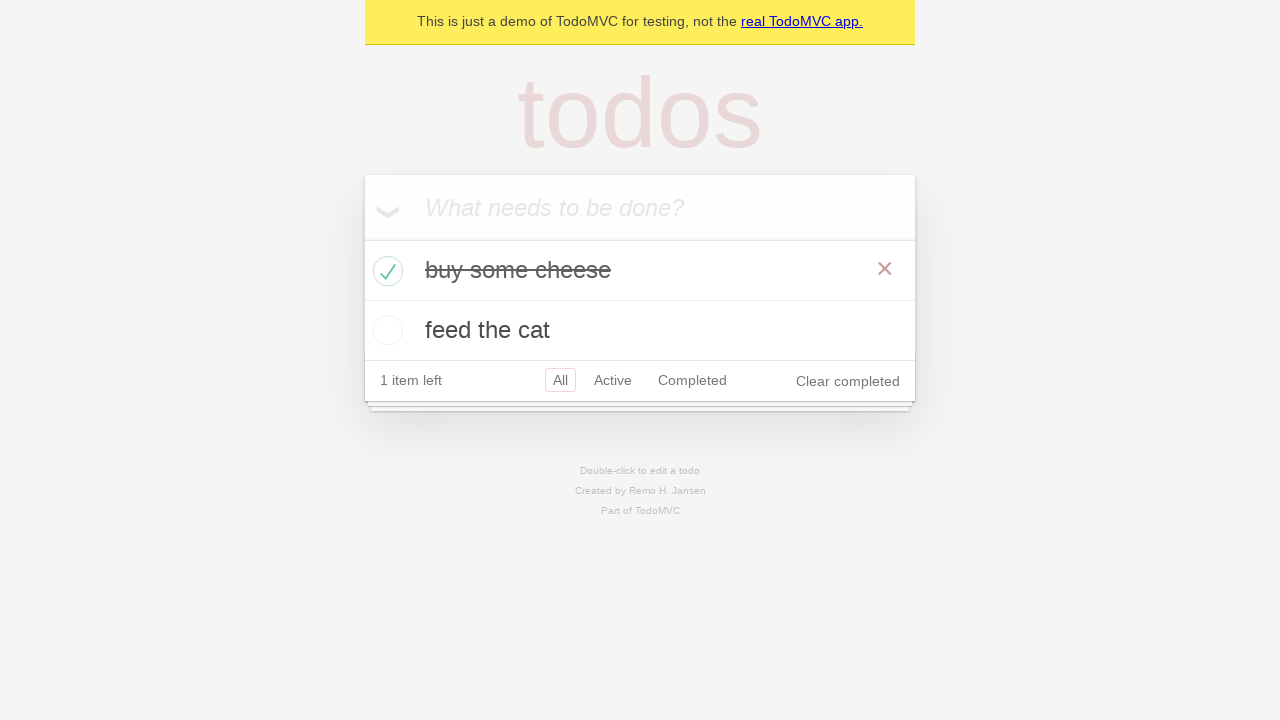

Unchecked the first todo item to mark as incomplete at (385, 271) on internal:testid=[data-testid="todo-item"s] >> nth=0 >> internal:role=checkbox
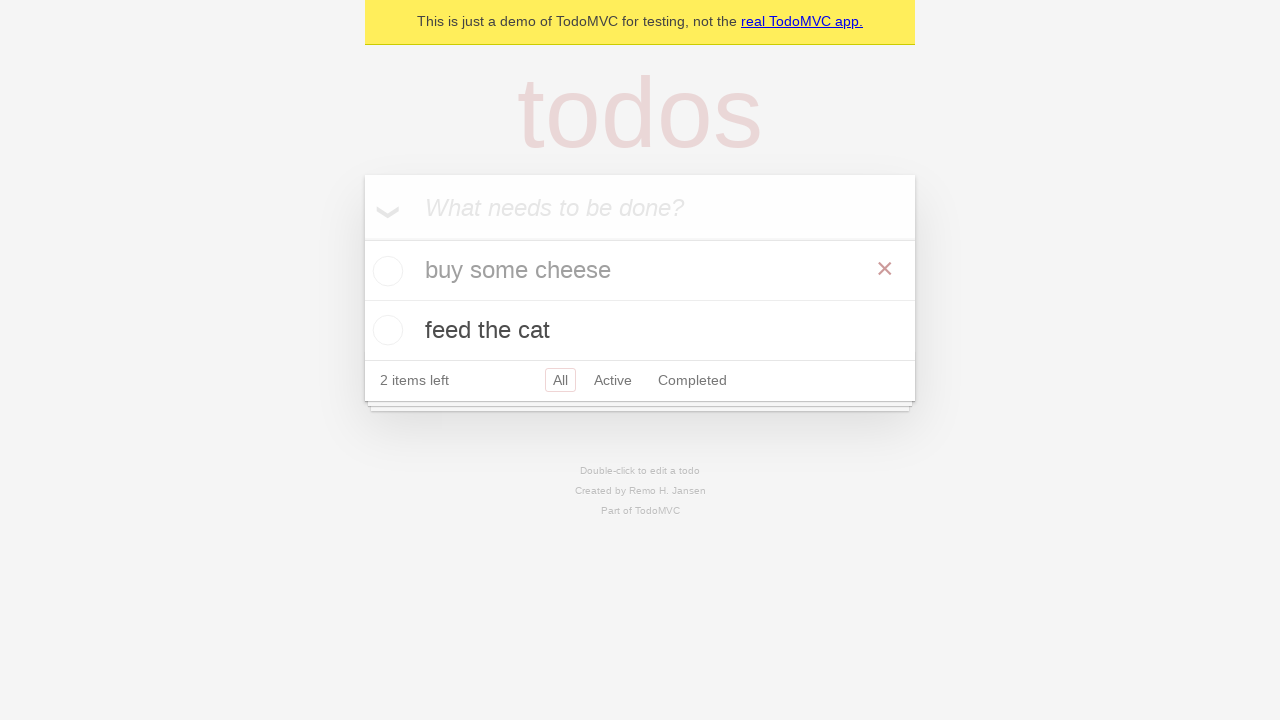

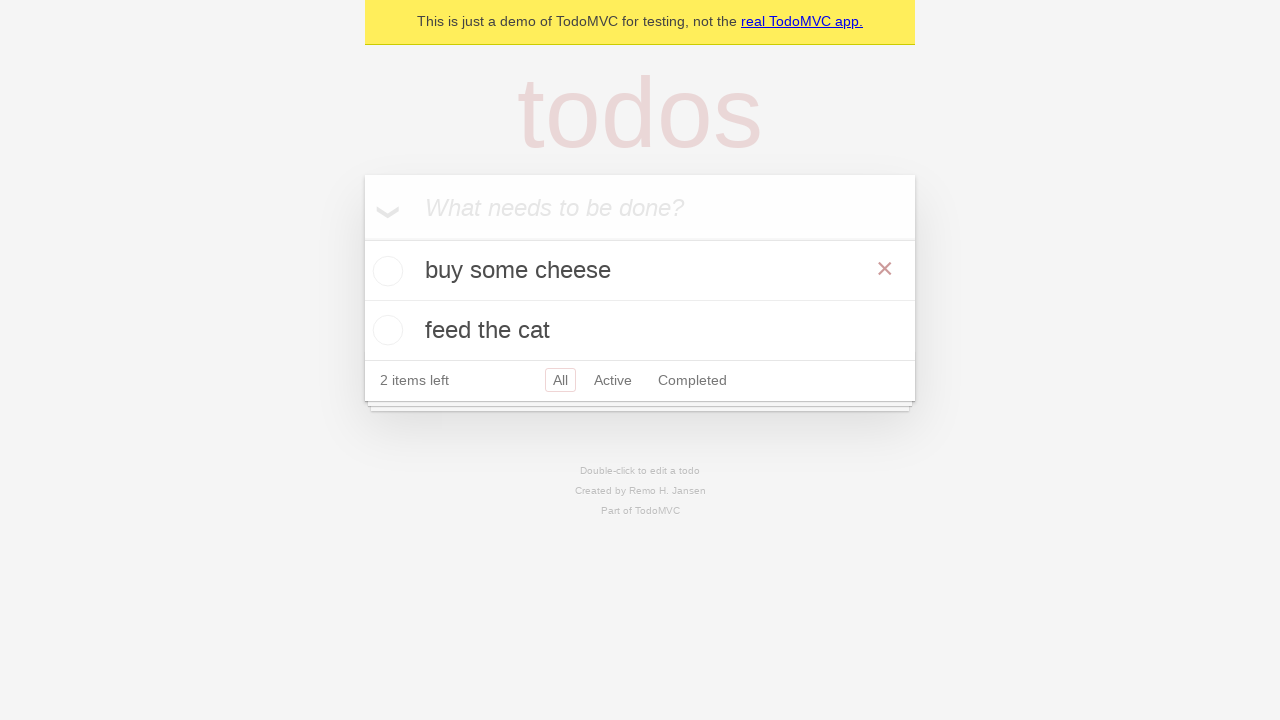